Completes a multi-step challenge by solving riddles, extracting text from previous steps, finding the richest merchant, and validating all answers

Starting URL: https://techstepacademy.com/trial-of-the-stones

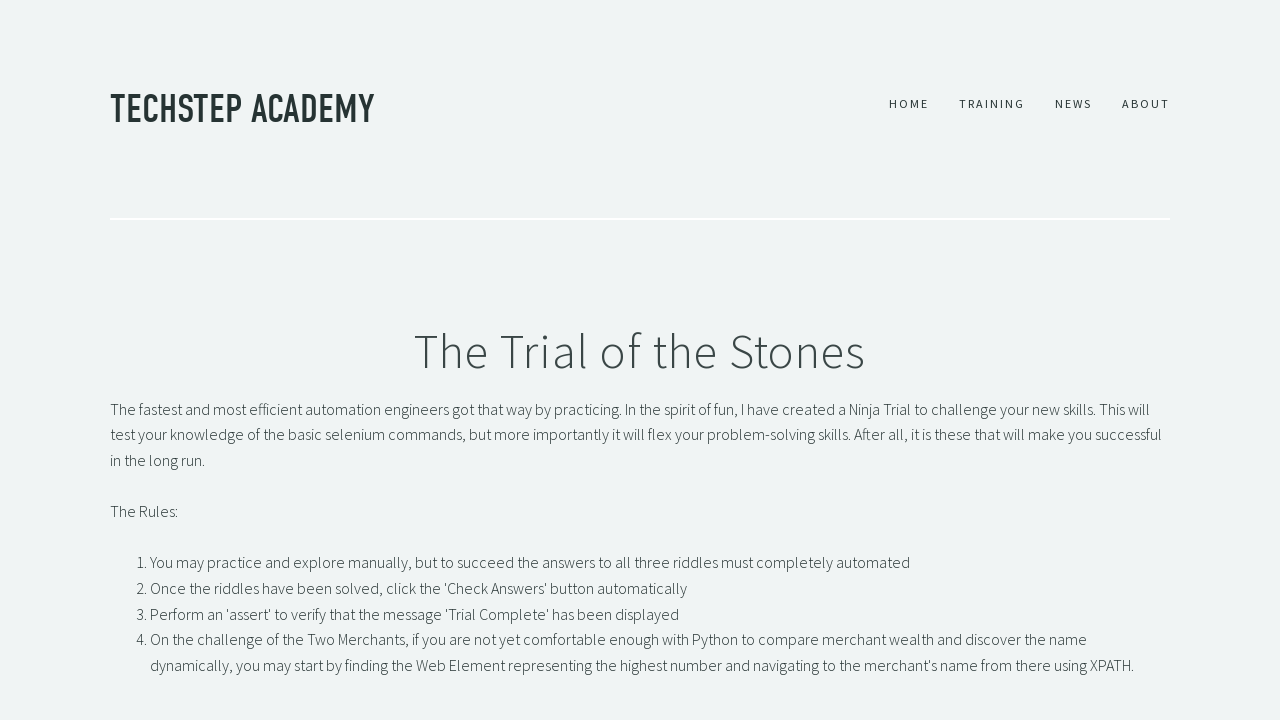

Filled first riddle input with 'rock' on input#r1Input
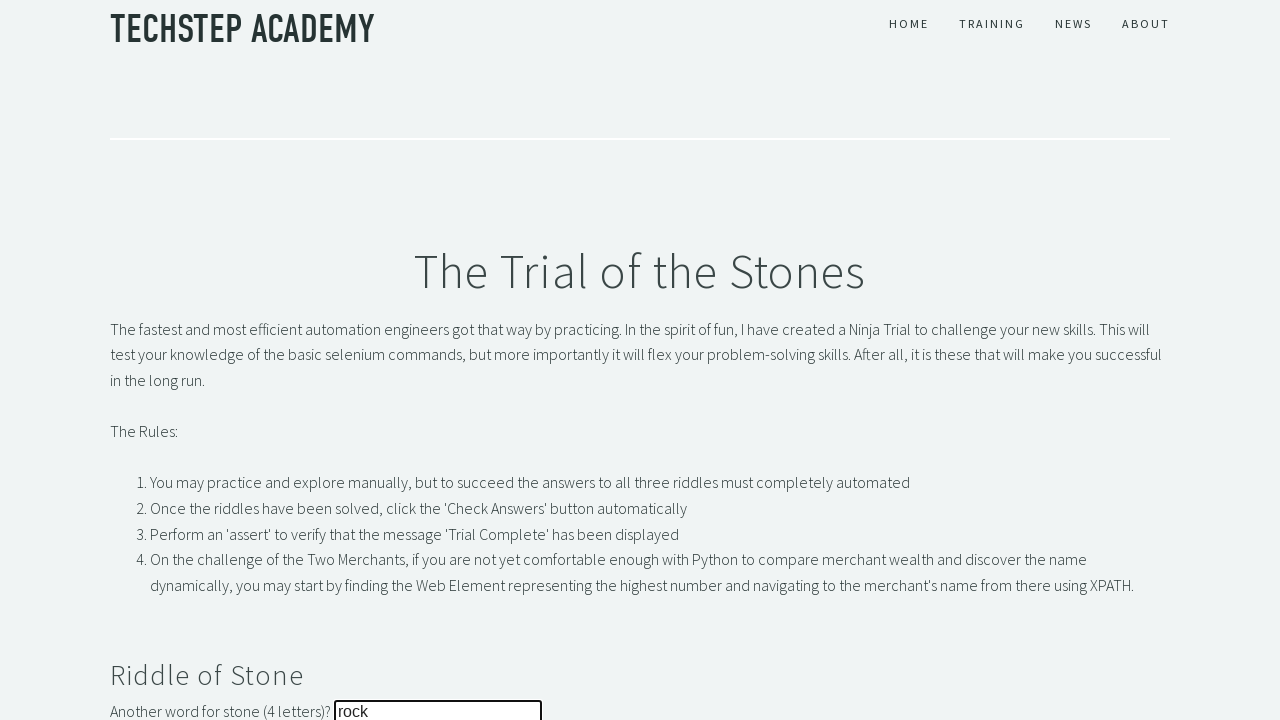

Clicked first riddle submit button at (145, 360) on button#r1Btn
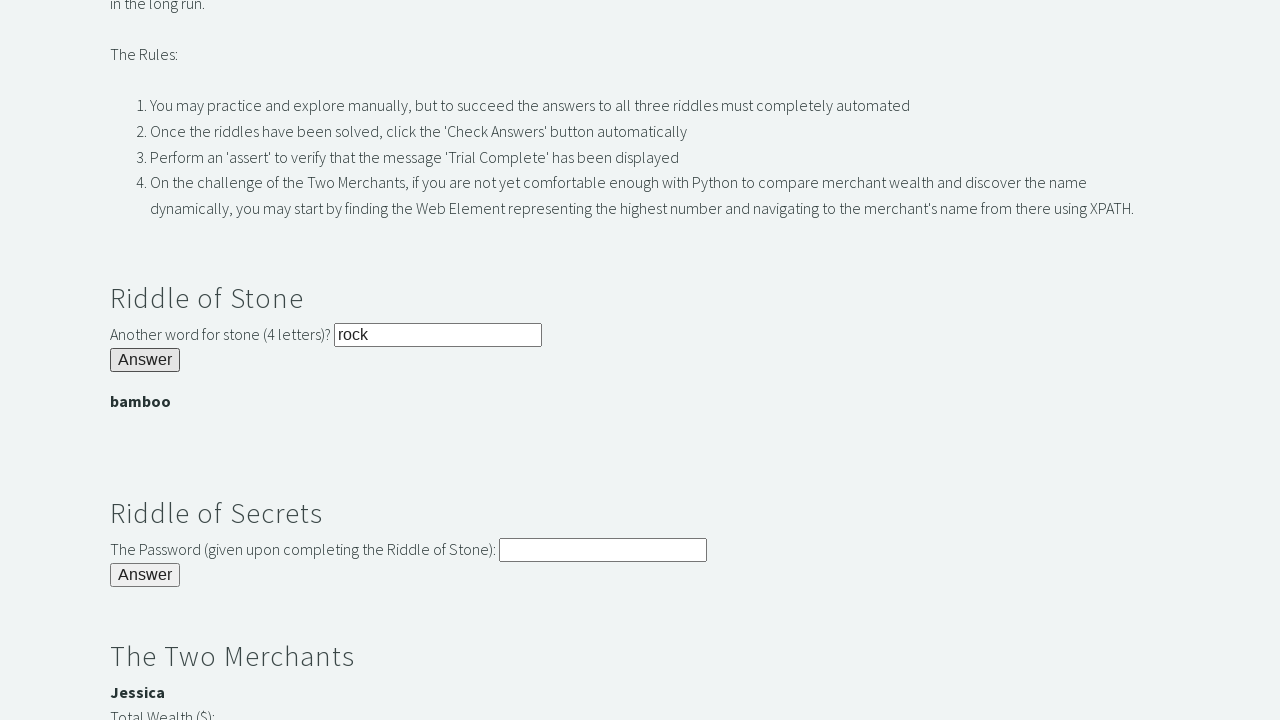

Extracted result text from first riddle
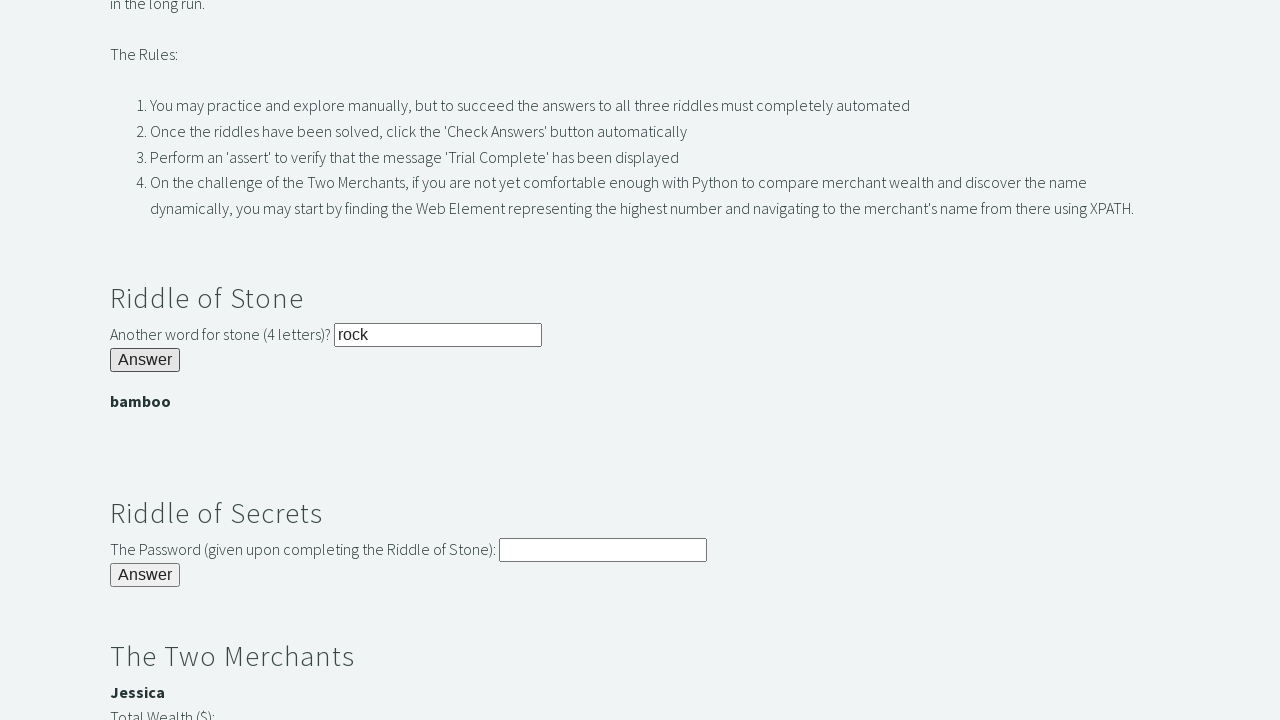

Filled second riddle input with extracted text from step 1 on input#r2Input
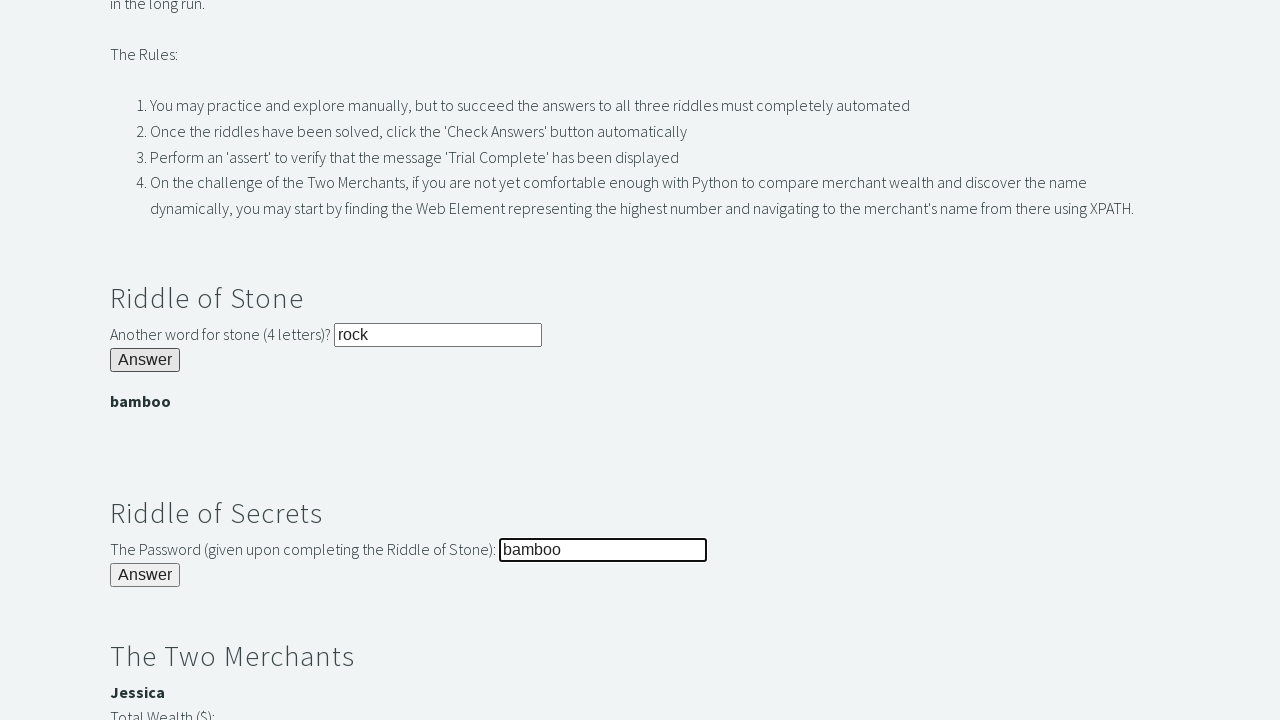

Clicked second riddle submit button at (145, 575) on button#r2Butn
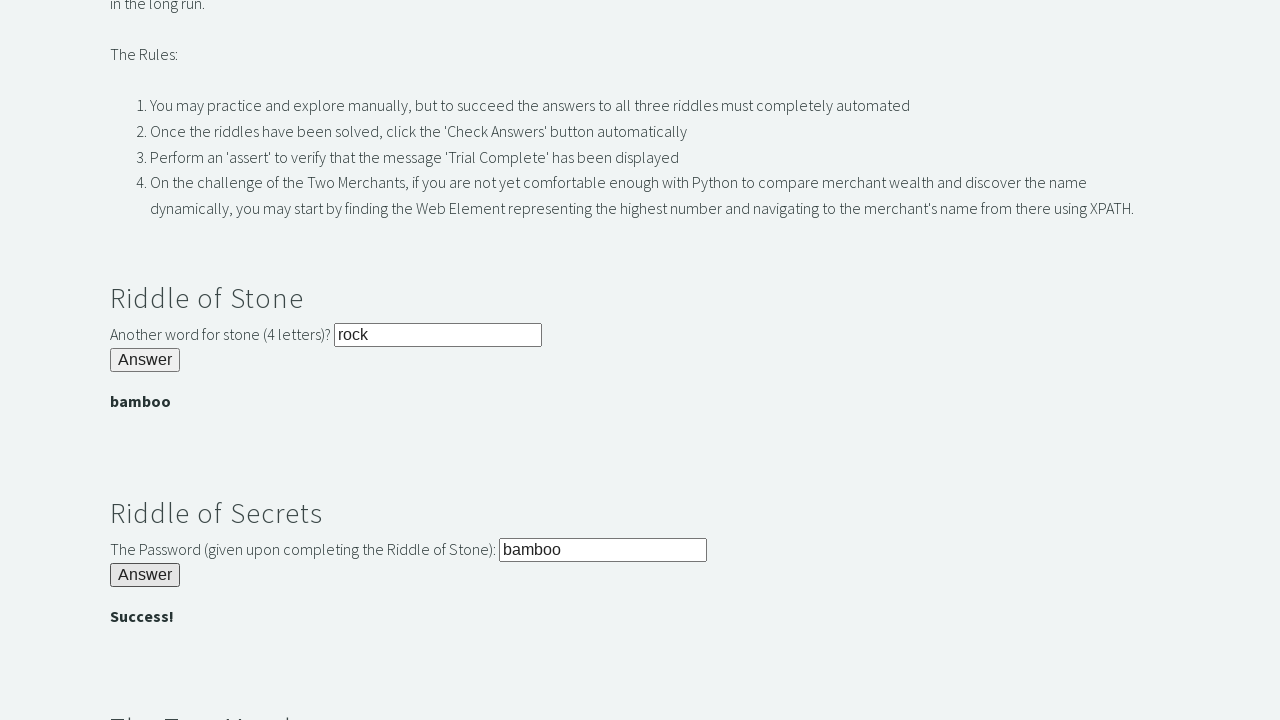

Captured success message from step 2
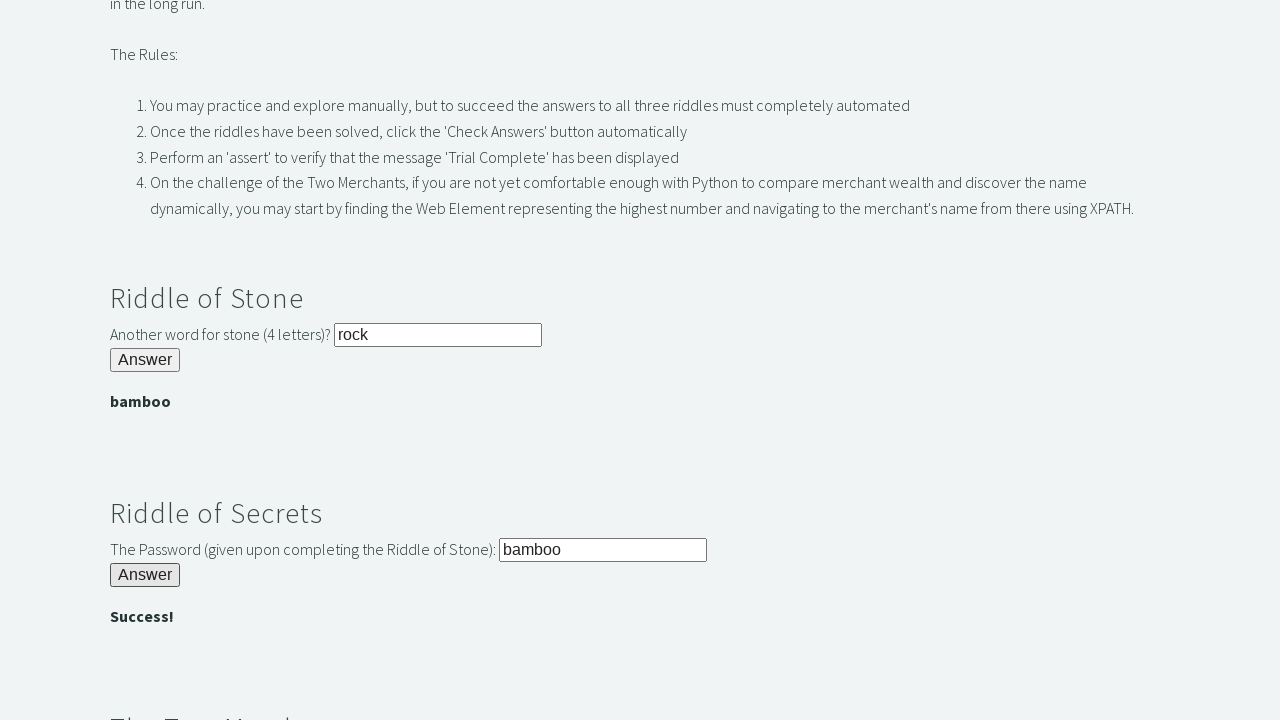

Located richest merchant with 3000 gold
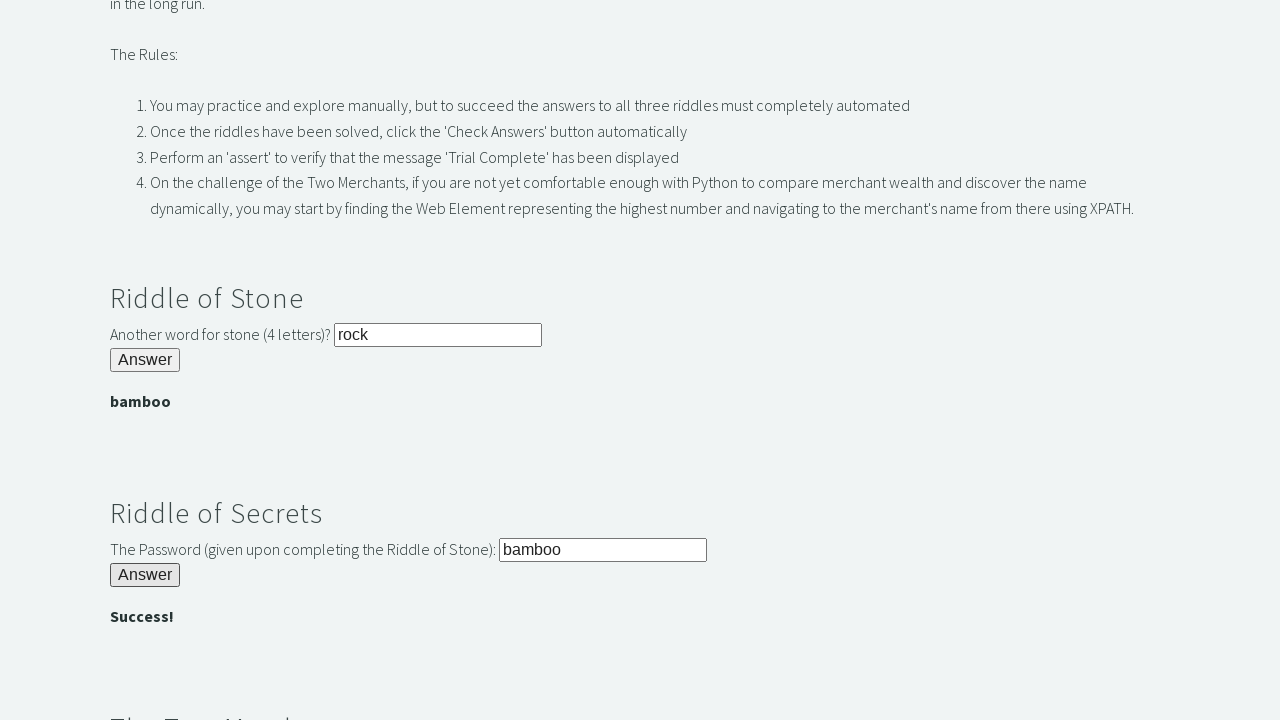

Filled third input with richest merchant name on input#r3Input
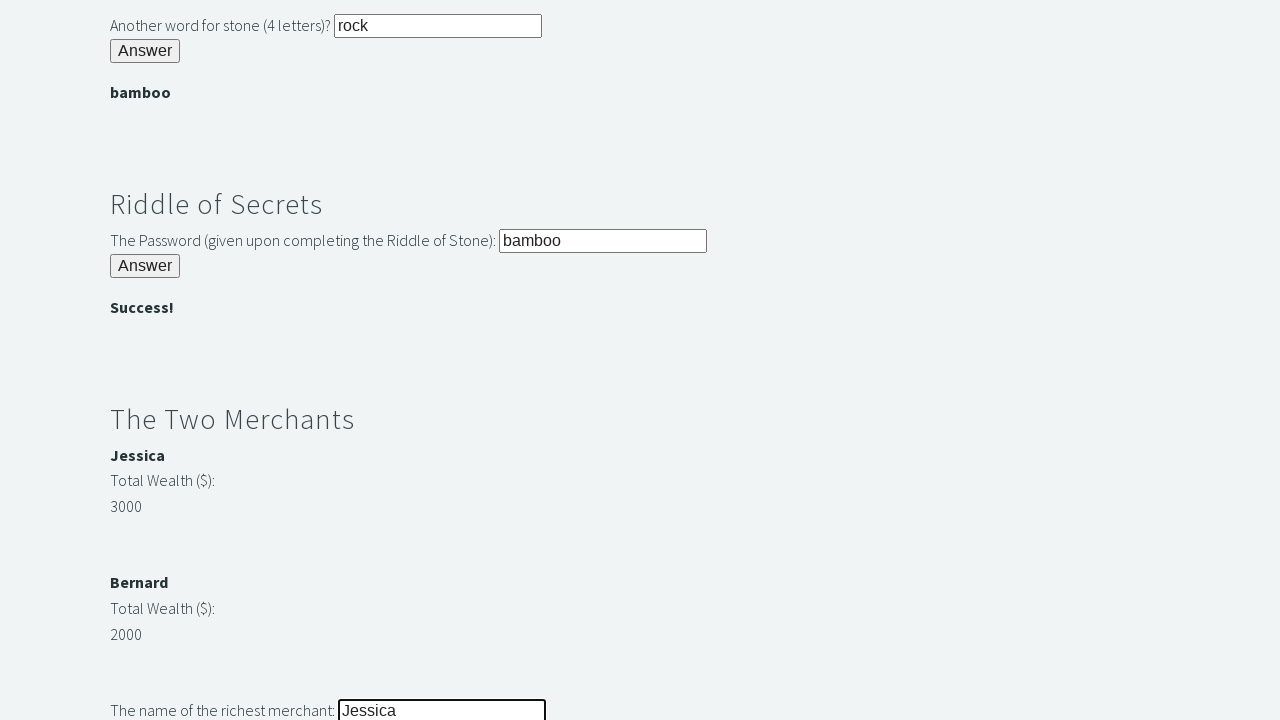

Clicked third step submit button at (145, 360) on button#r3Butn
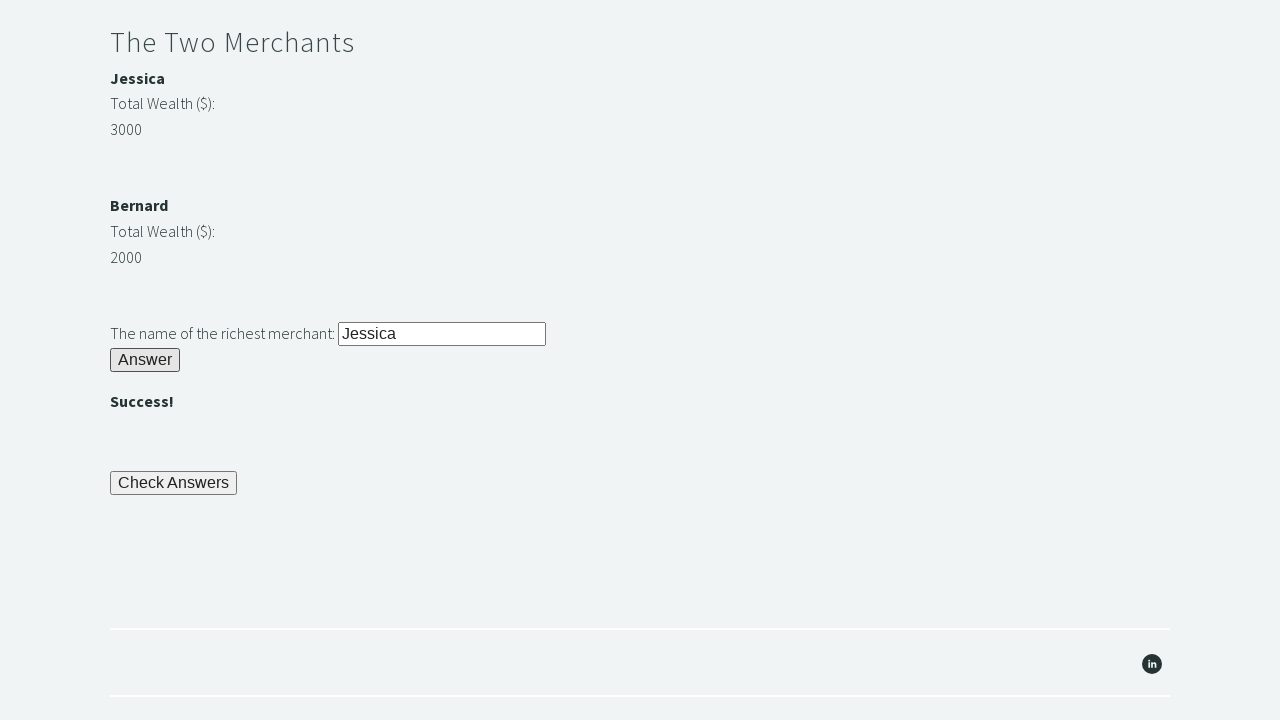

Clicked validate button to complete trial at (174, 483) on button#checkButn
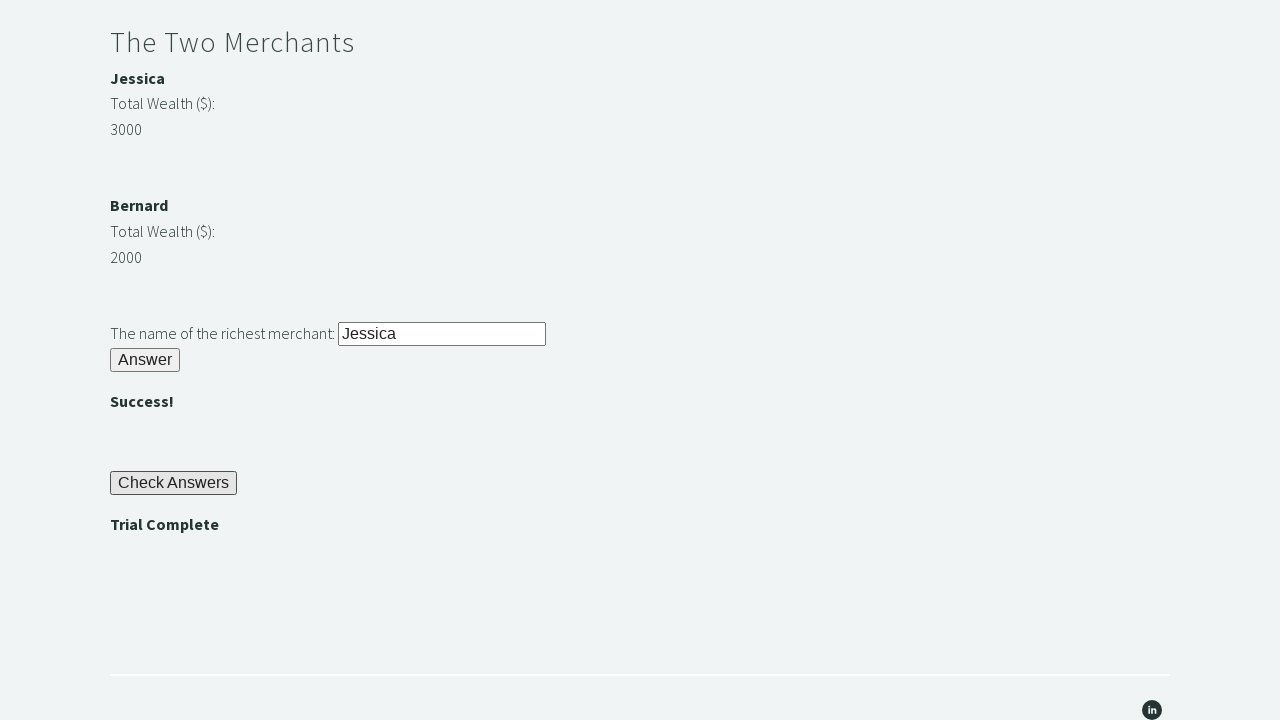

Retrieved final validation result
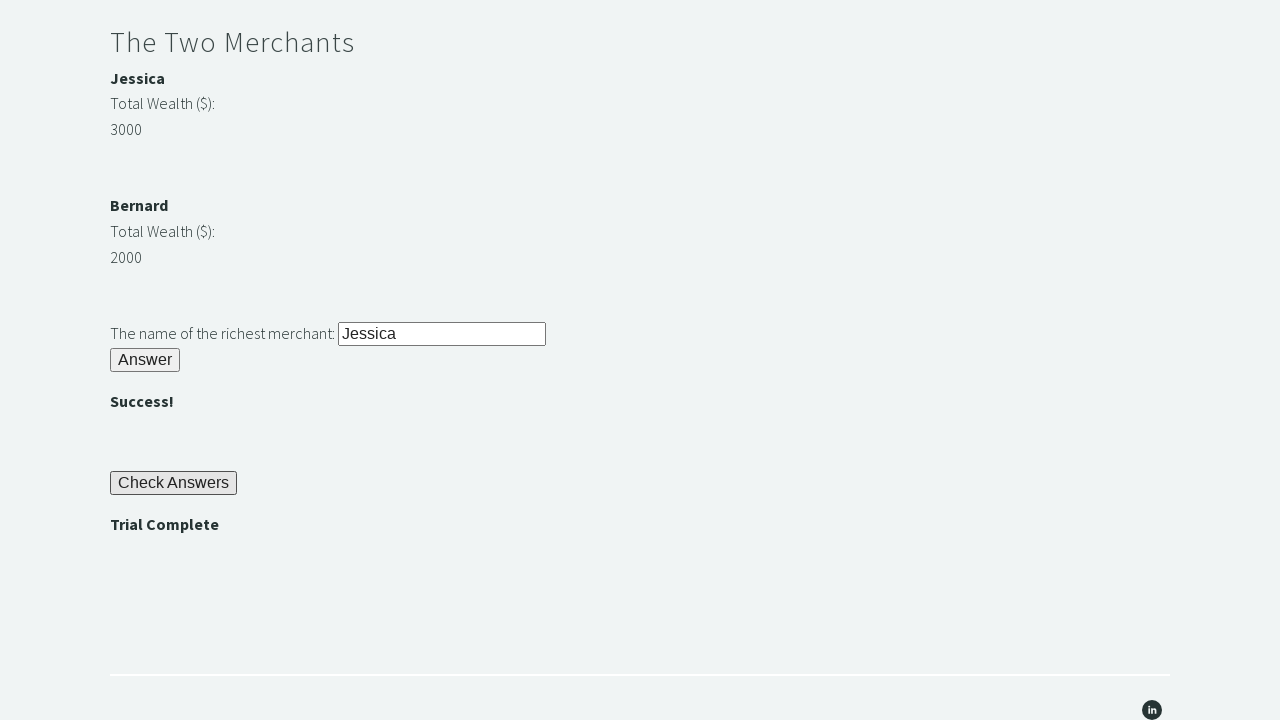

Trial successfully completed
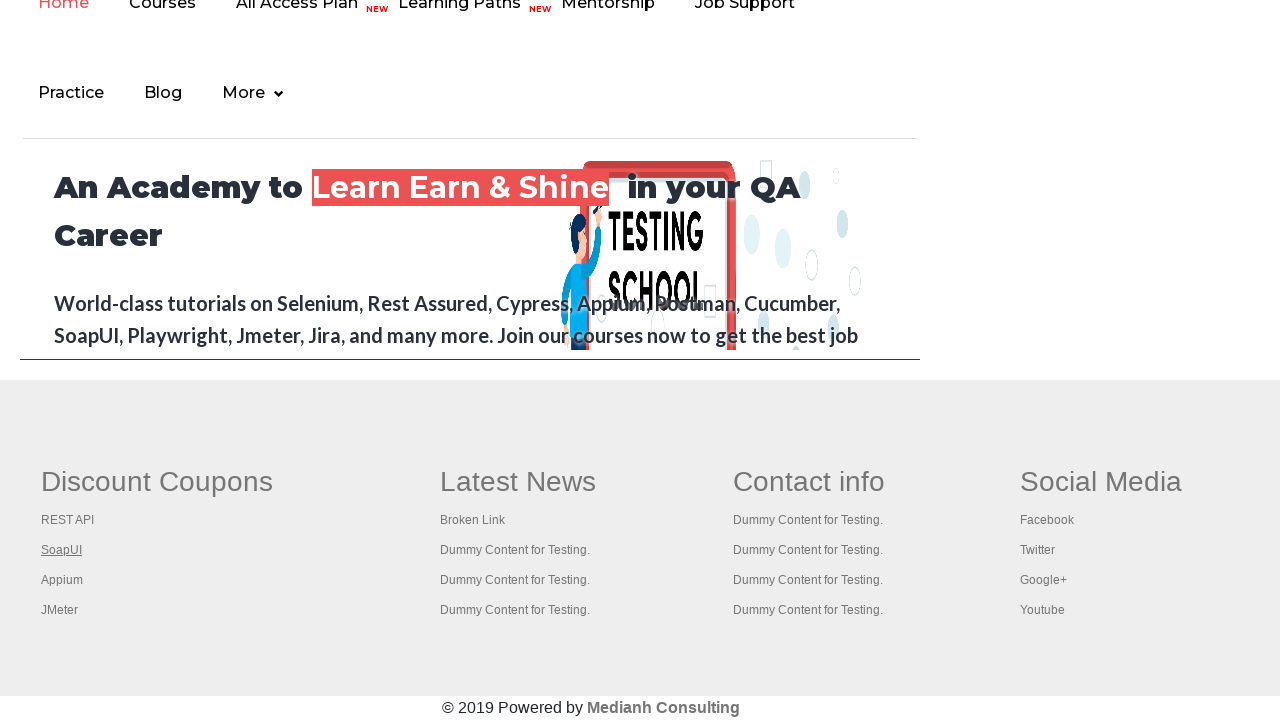

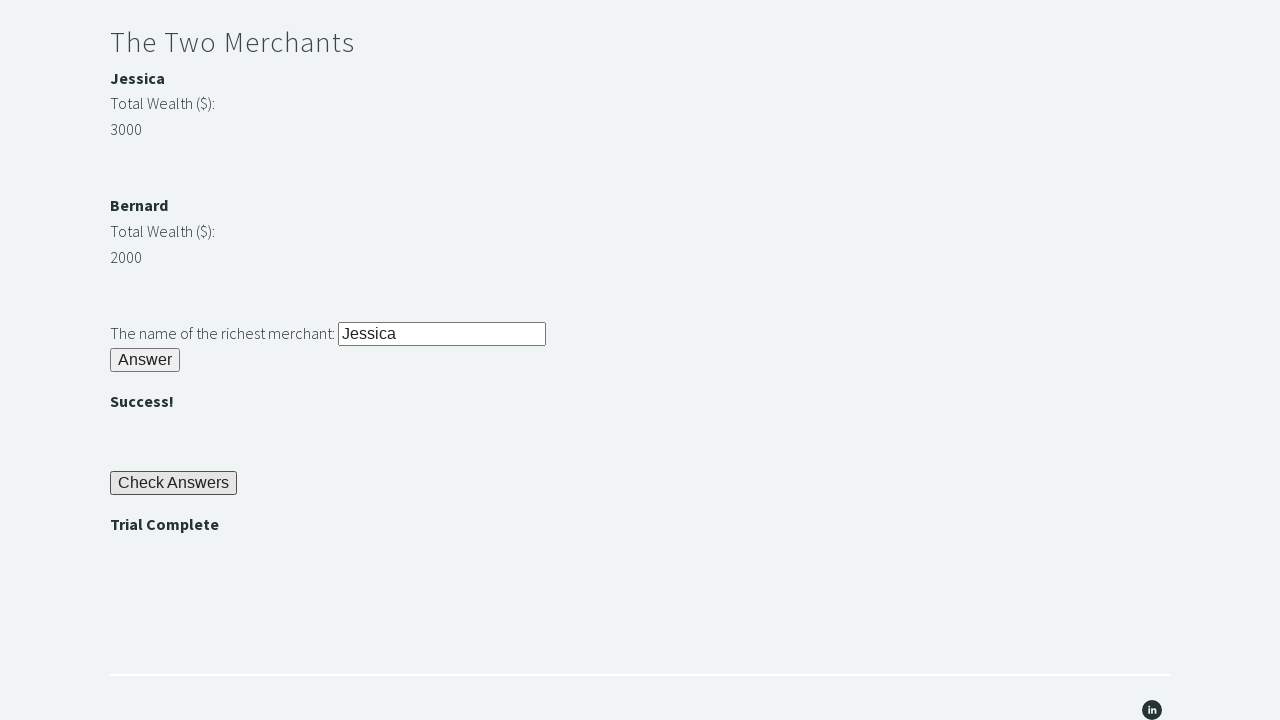